Tests date picker functionality by opening the calendar, navigating to July, and selecting the 22nd day

Starting URL: https://demo.automationtesting.in/Datepicker.html

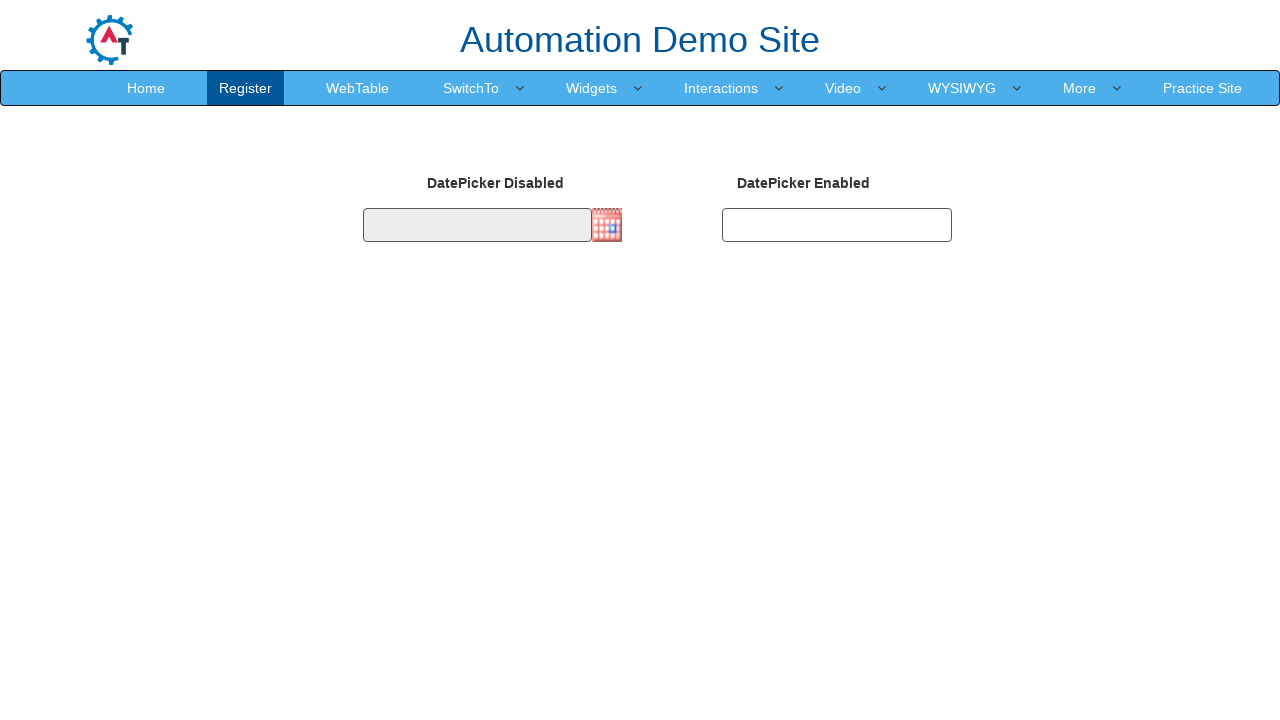

Clicked date input field to open the date picker at (477, 225) on input.form-control.hasDatepicker
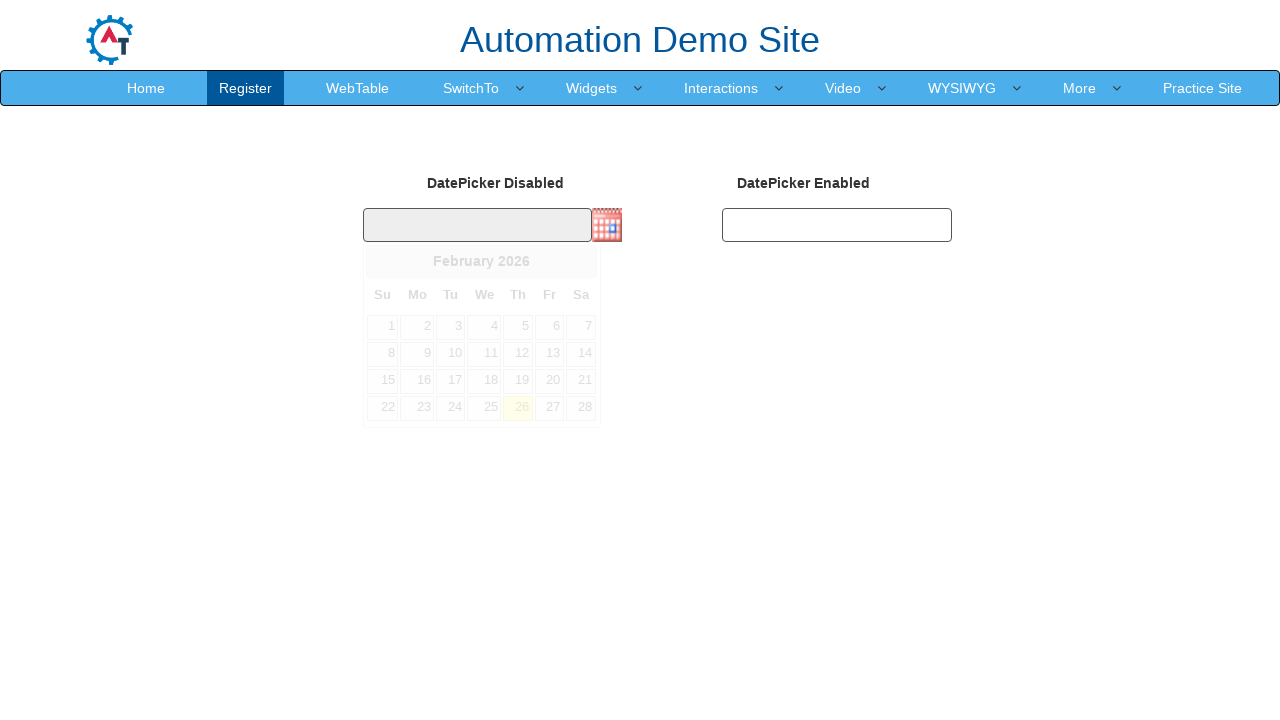

Clicked next month button to navigate towards July at (581, 261) on .ui-icon.ui-icon-circle-triangle-e
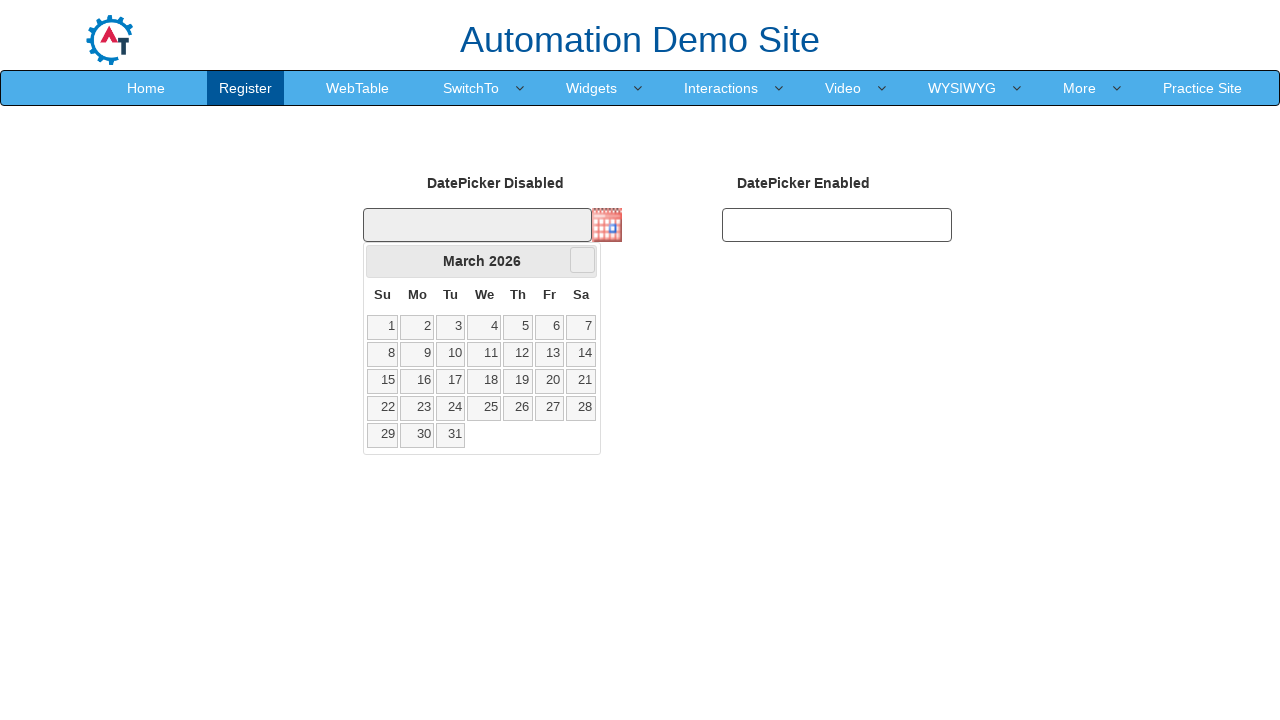

Clicked next month button to navigate towards July at (582, 260) on .ui-icon.ui-icon-circle-triangle-e
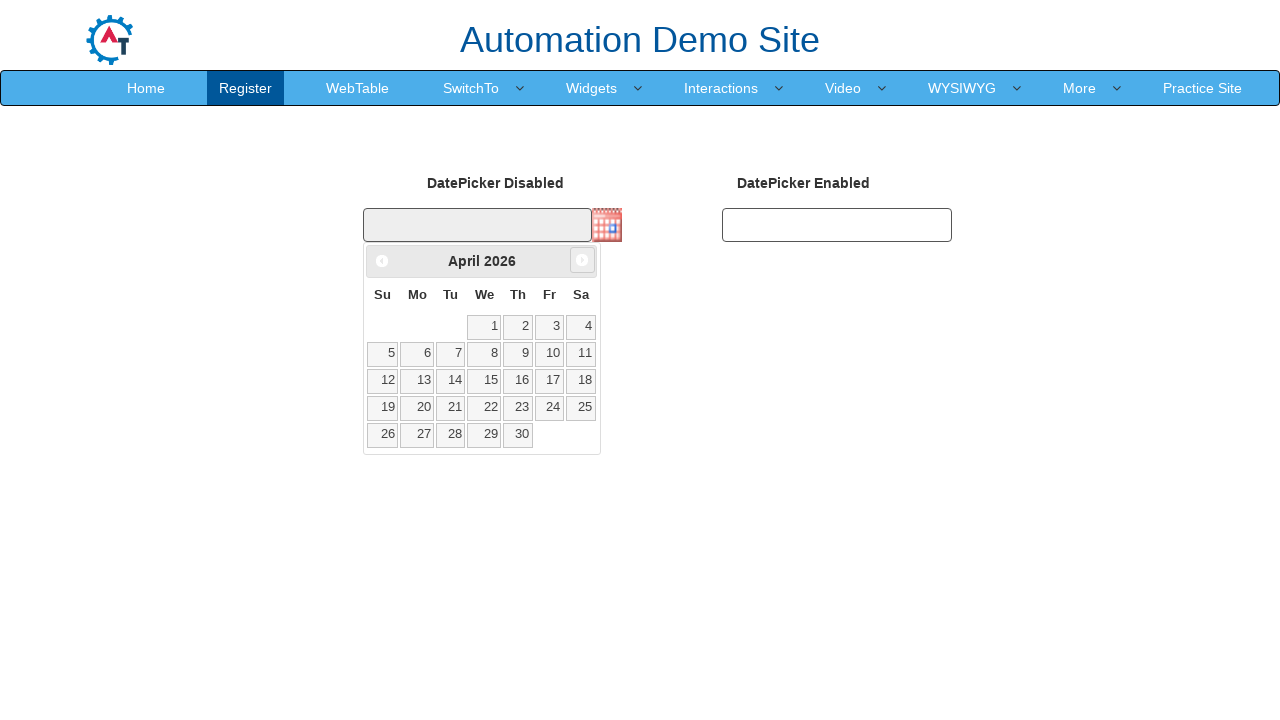

Clicked next month button to navigate towards July at (582, 260) on .ui-icon.ui-icon-circle-triangle-e
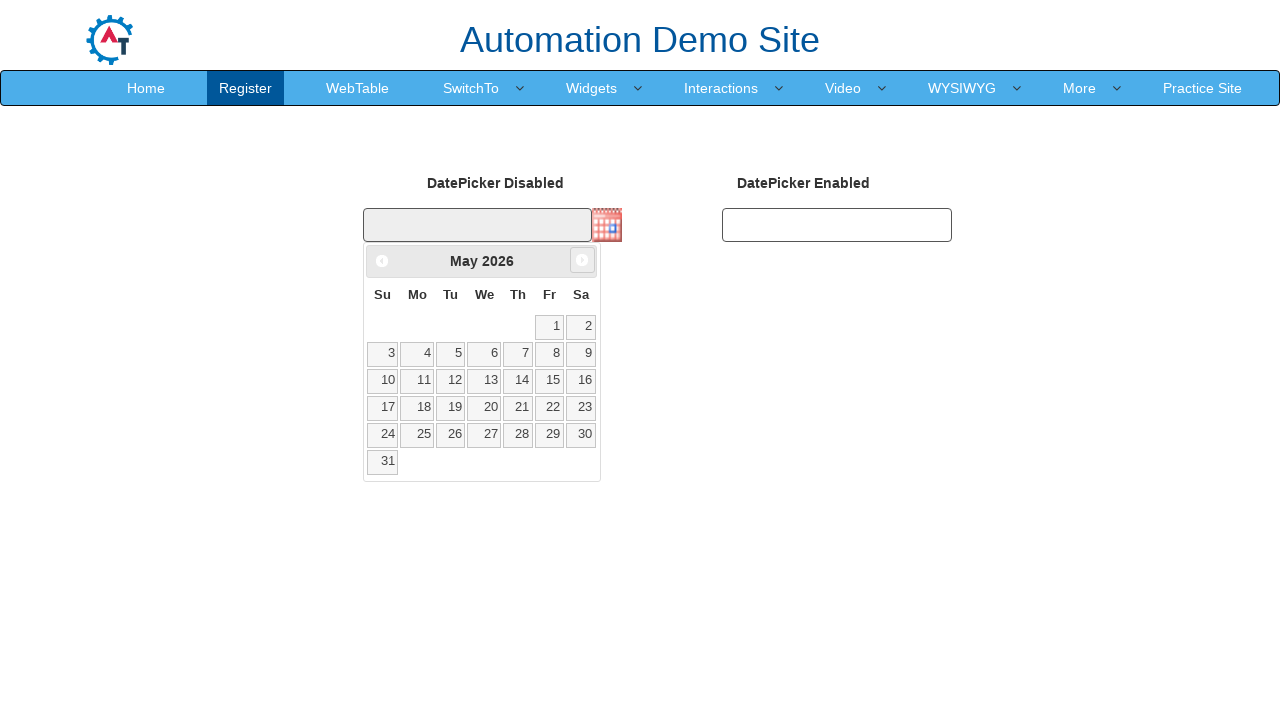

Clicked next month button to navigate towards July at (582, 260) on .ui-icon.ui-icon-circle-triangle-e
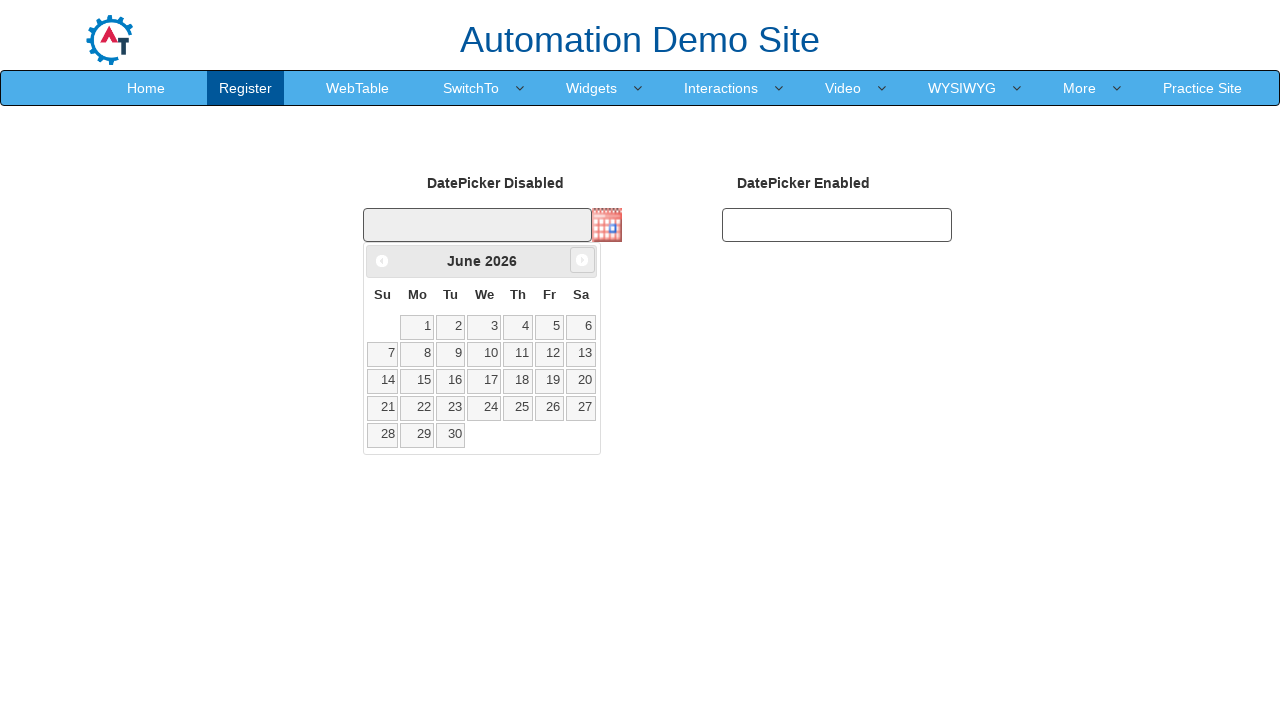

Clicked next month button to navigate towards July at (582, 260) on .ui-icon.ui-icon-circle-triangle-e
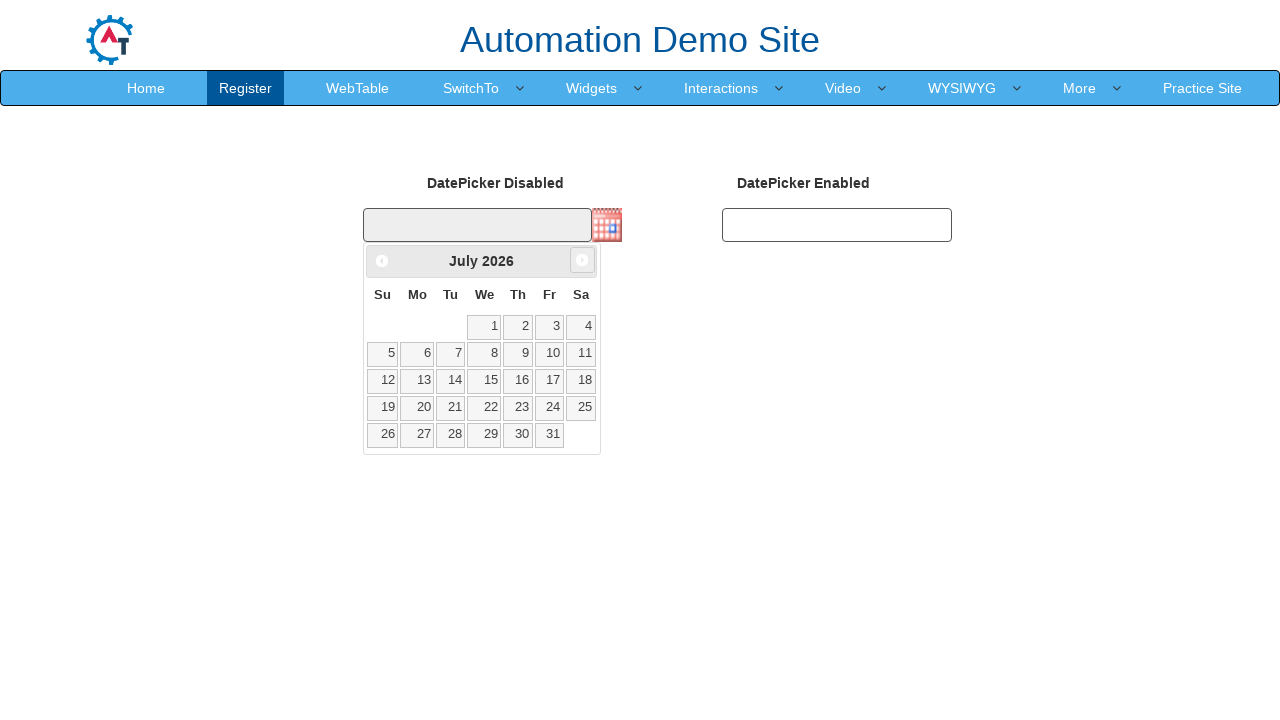

Selected the 22nd day from the calendar at (484, 408) on td[data-handler='selectDay'] >> nth=21
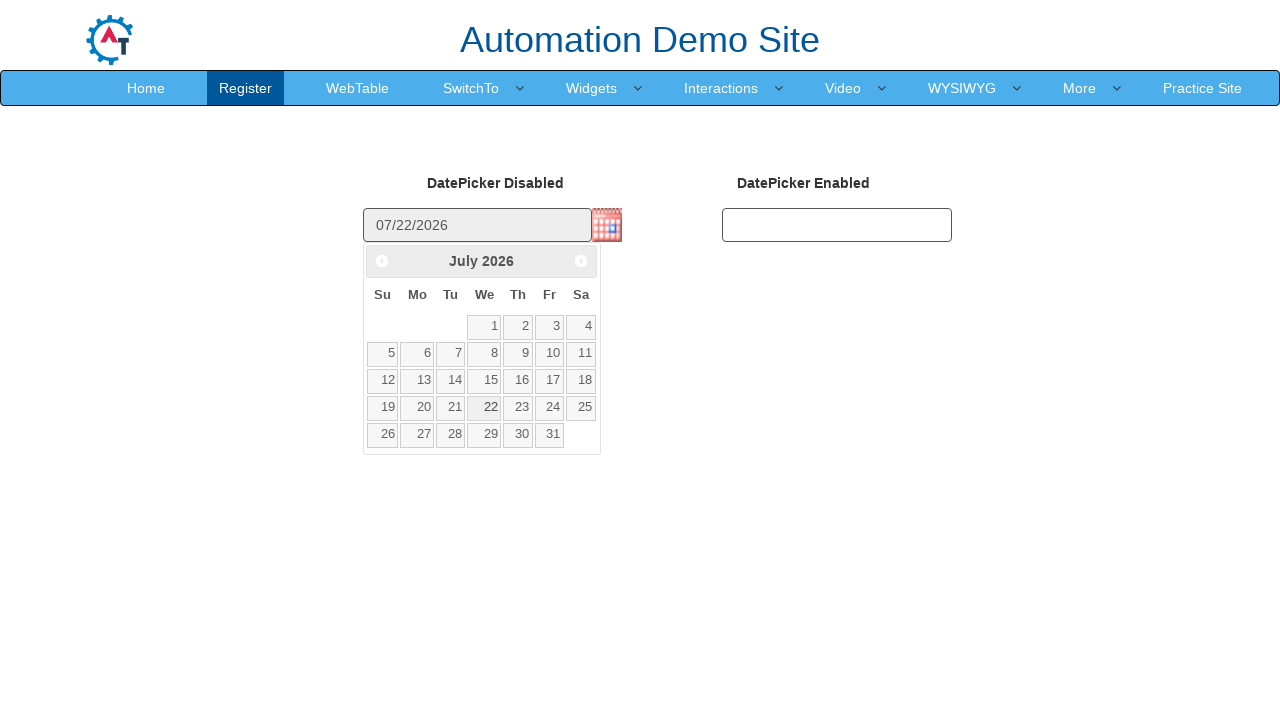

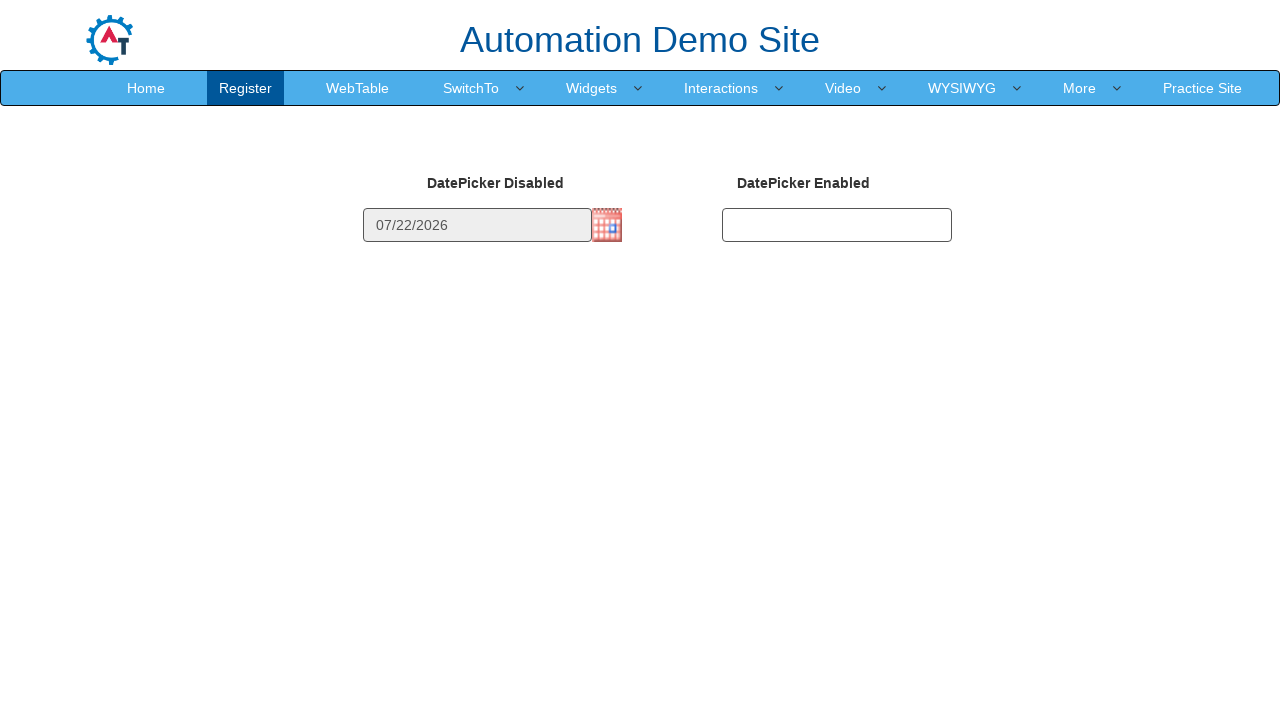